Tests a registration form on a demo automation site by filling out all form fields including name, address, email, phone, gender, hobbies, skills dropdown, date of birth, and password fields, then submitting the form.

Starting URL: https://demo.automationtesting.in/Register.html

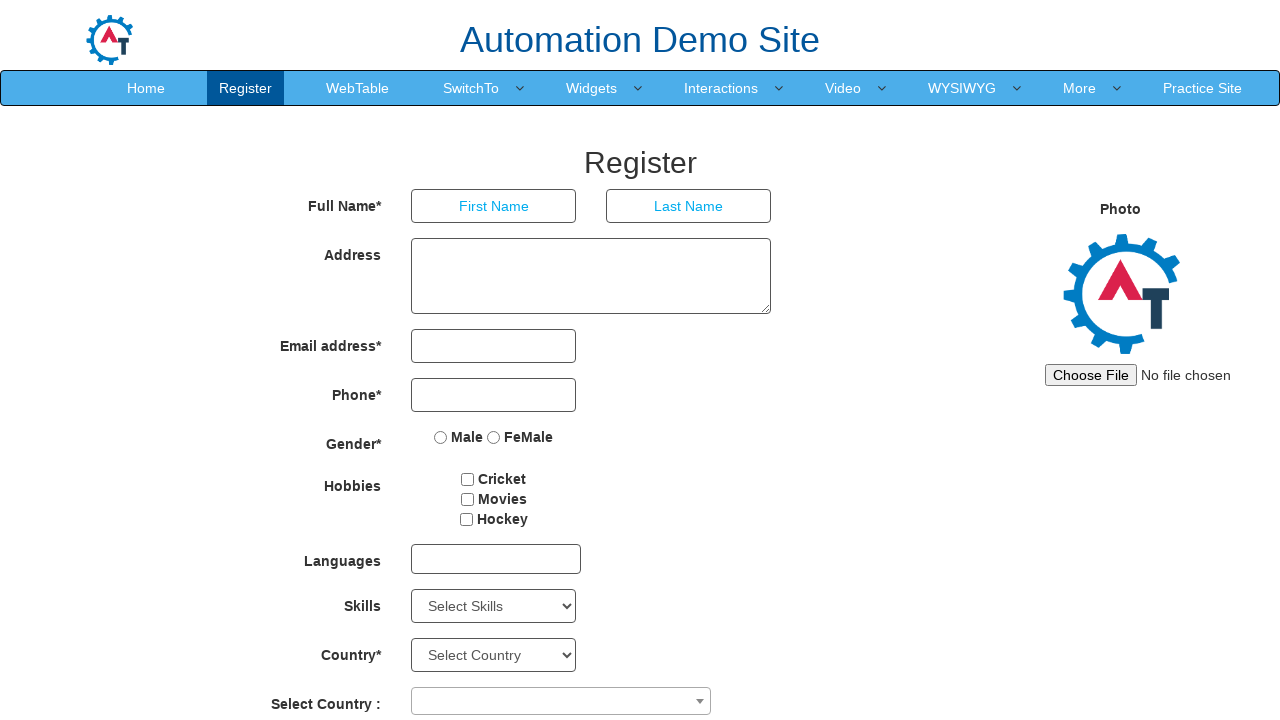

Filled first name field with 'João' on #basicBootstrapForm > div:nth-child(1) > div:nth-child(2) > input
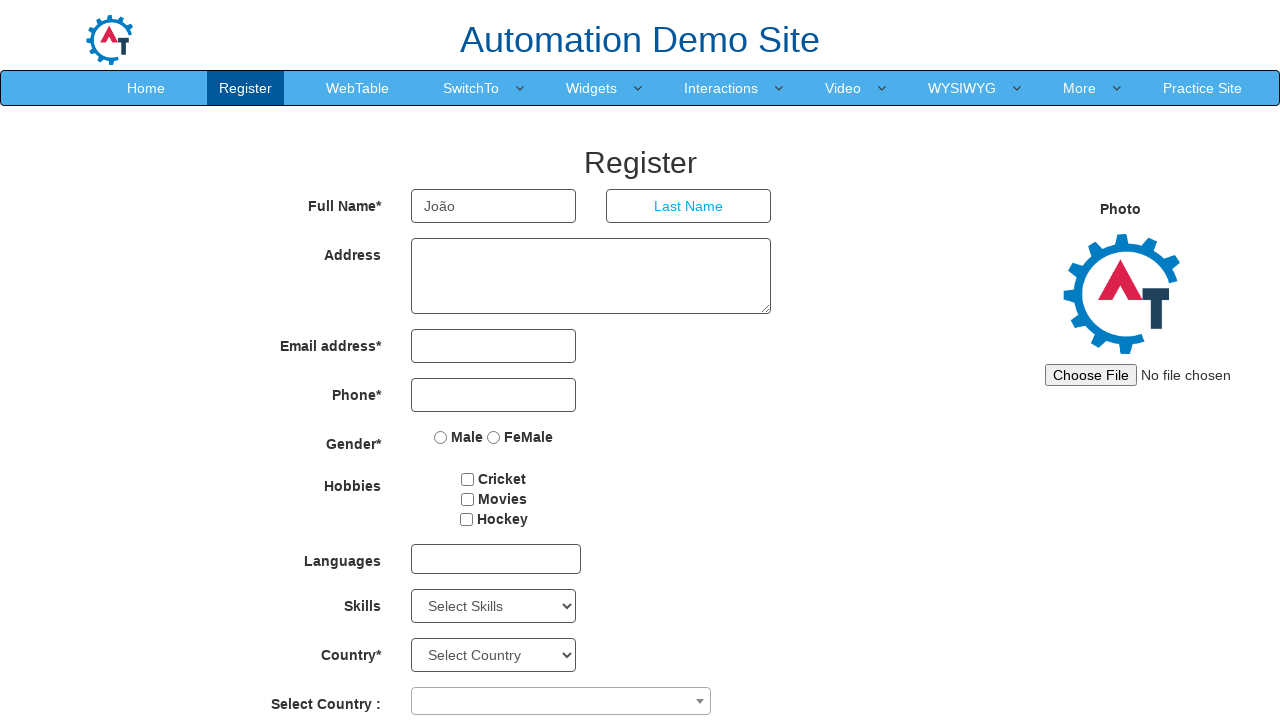

Filled last name field with 'da Silva' on #basicBootstrapForm > div:nth-child(1) > div:nth-child(3) > input
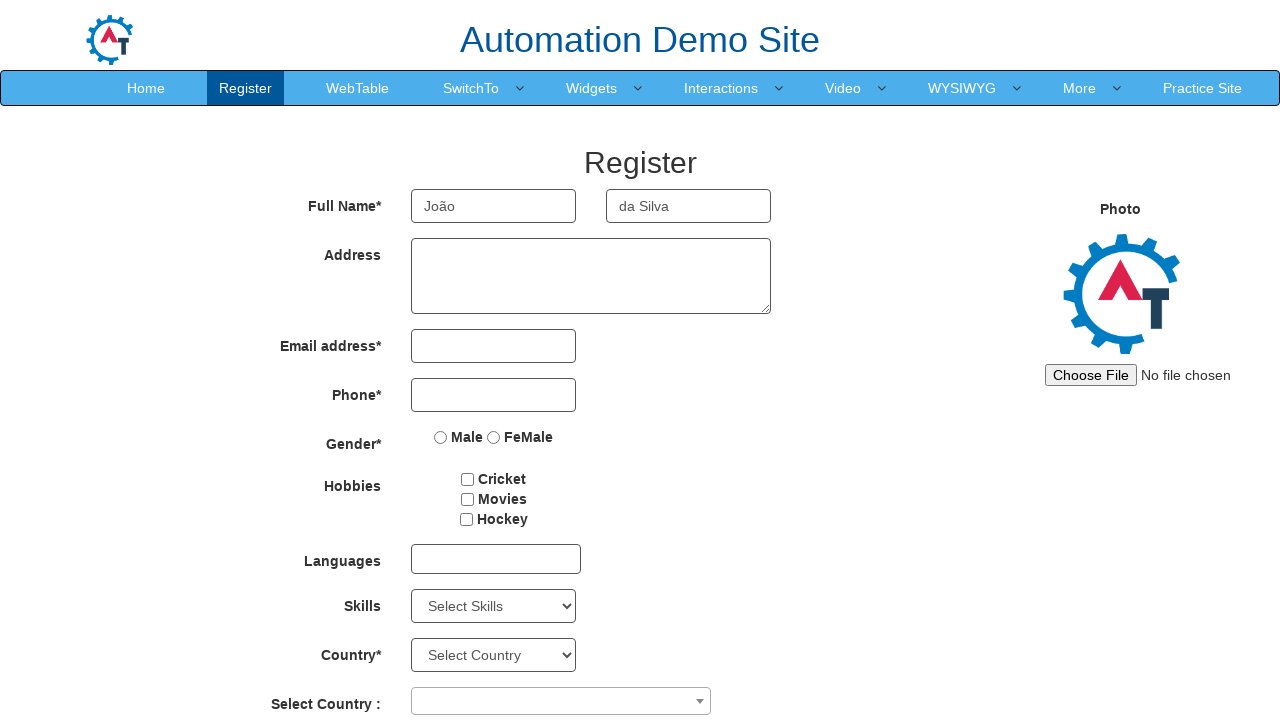

Filled address field with 'Rua Ortelina Dourado Brandao' on #basicBootstrapForm > div:nth-child(2) > div > textarea
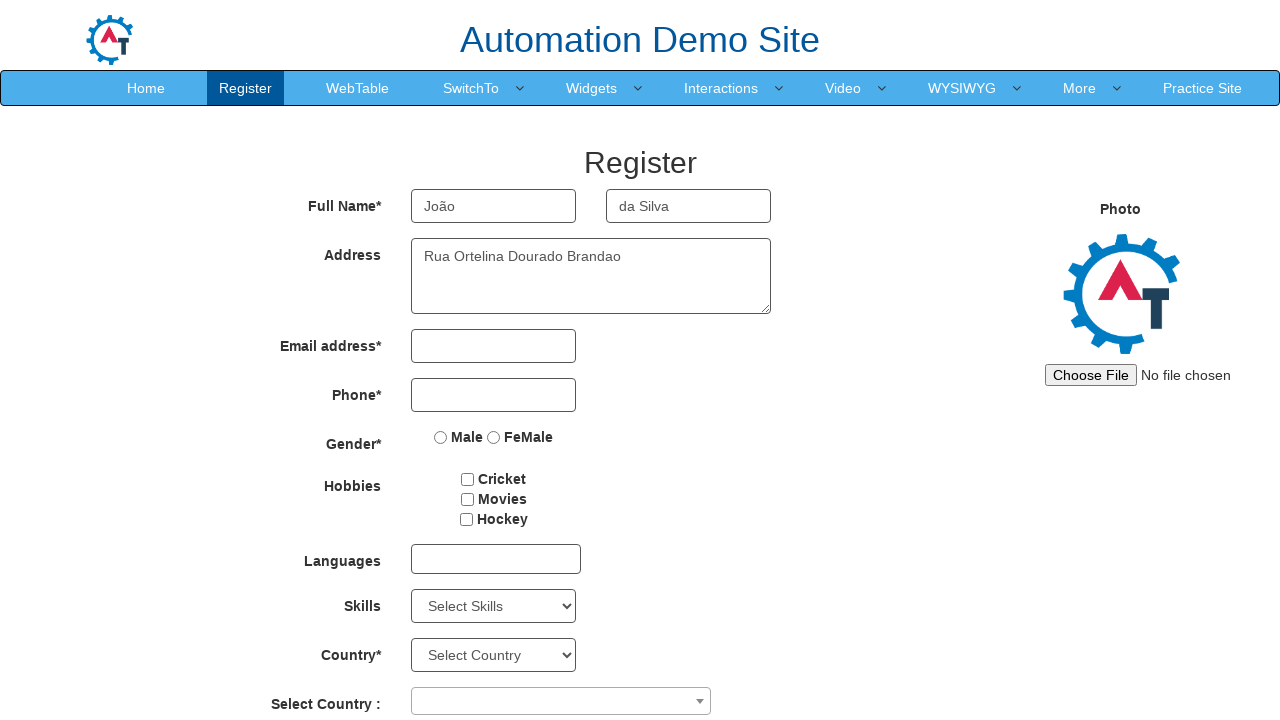

Filled email field with 'antonio_jesus@robiel.com.br' on #eid > input
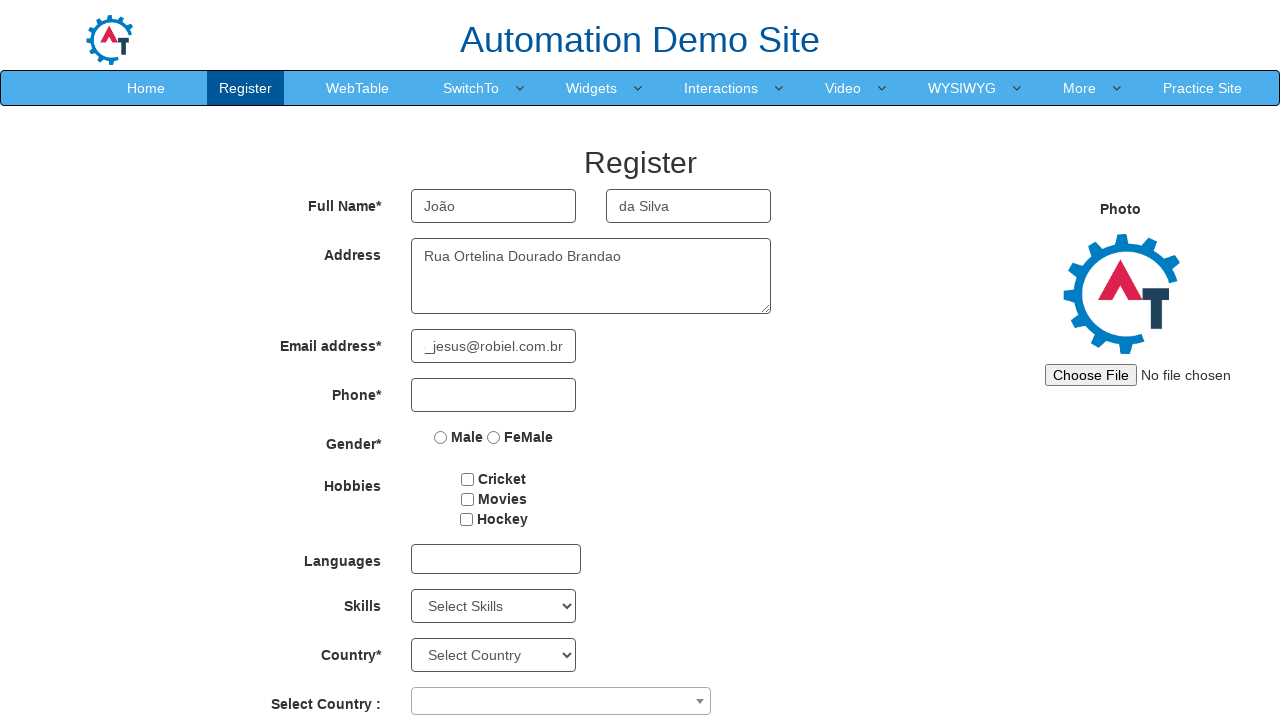

Filled phone number field with '1986844636' on #basicBootstrapForm > div:nth-child(4) > div > input
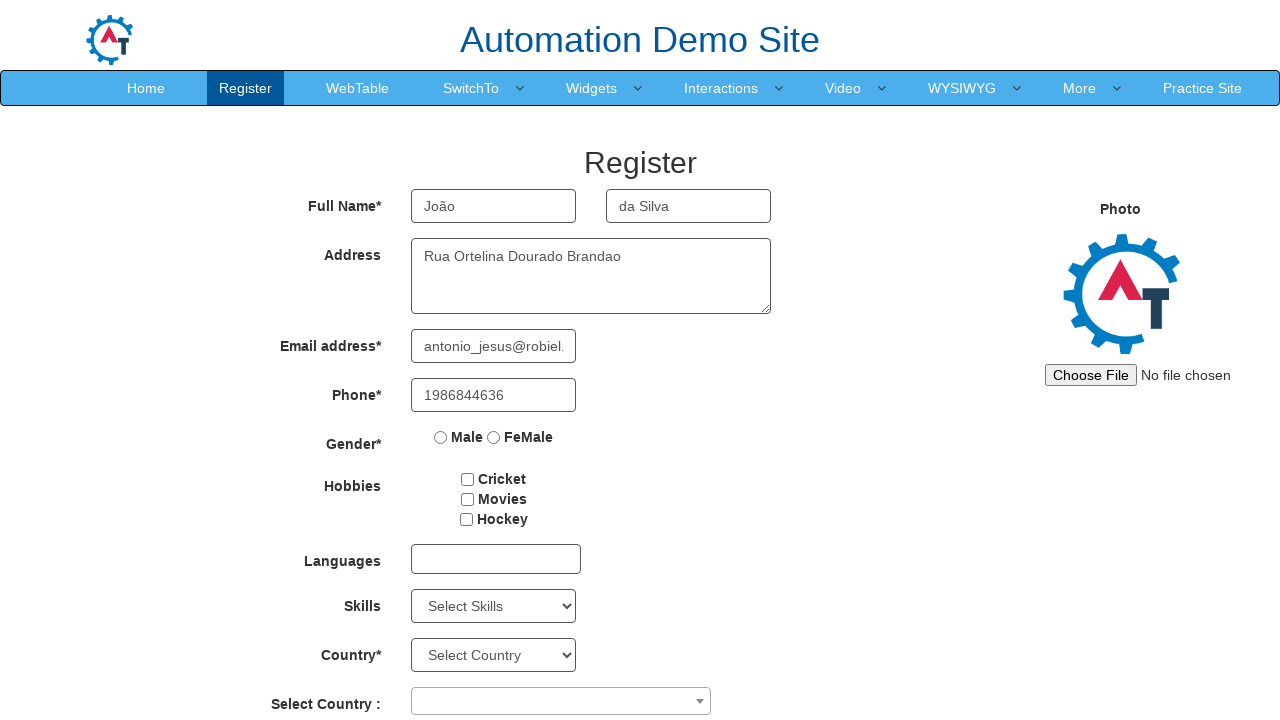

Selected male gender radio button at (441, 437) on #basicBootstrapForm > div:nth-child(5) > div > label:nth-child(1) > input
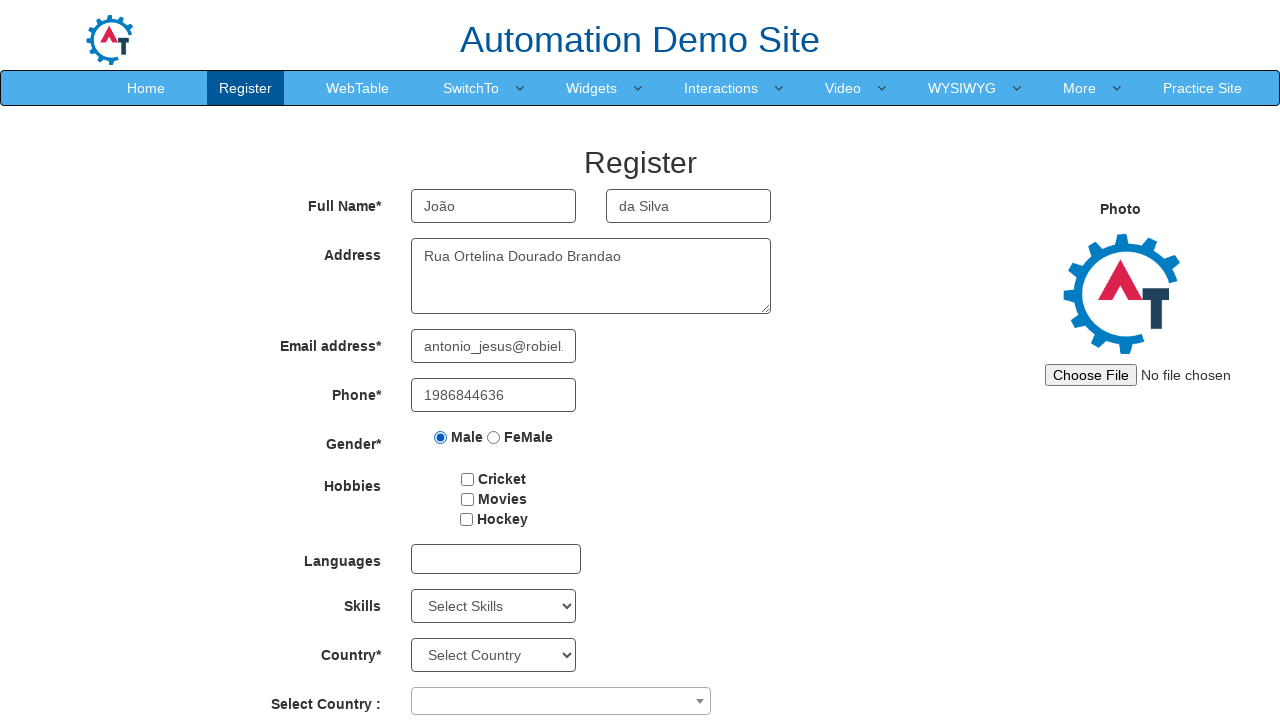

Selected female gender radio button at (494, 437) on #basicBootstrapForm > div:nth-child(5) > div > label:nth-child(2) > input
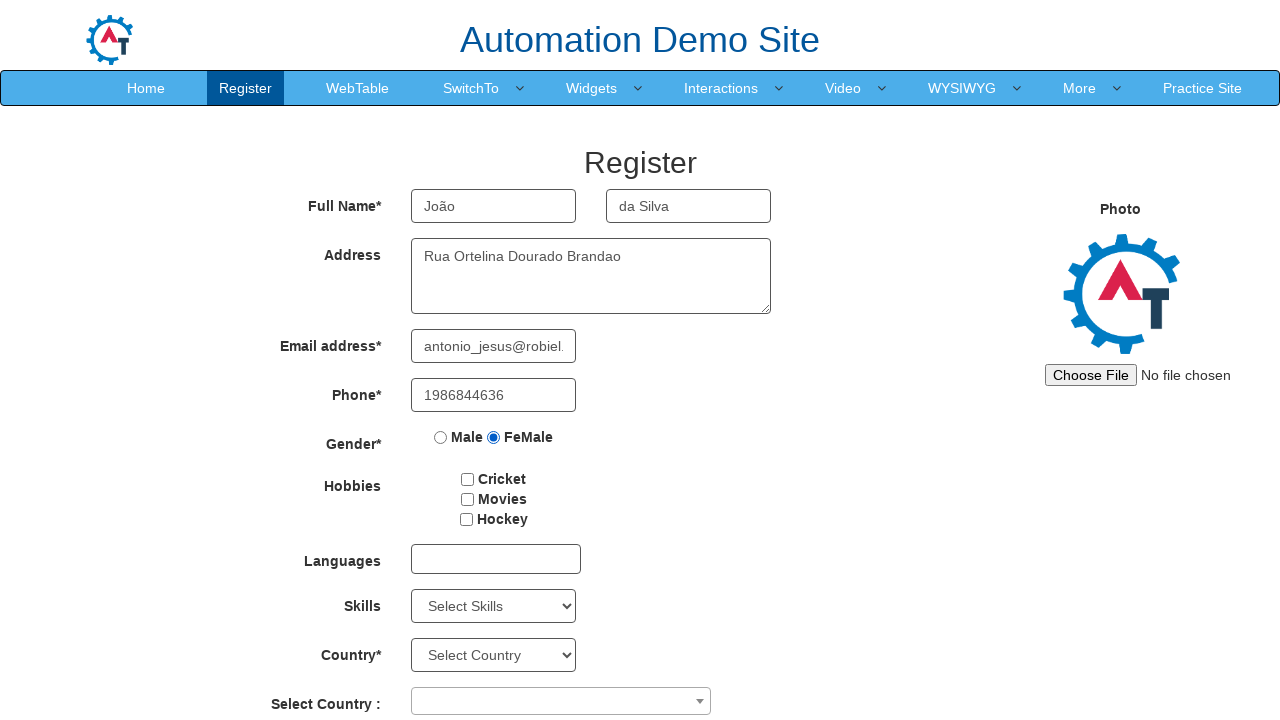

Checked first hobby checkbox at (468, 479) on #checkbox1
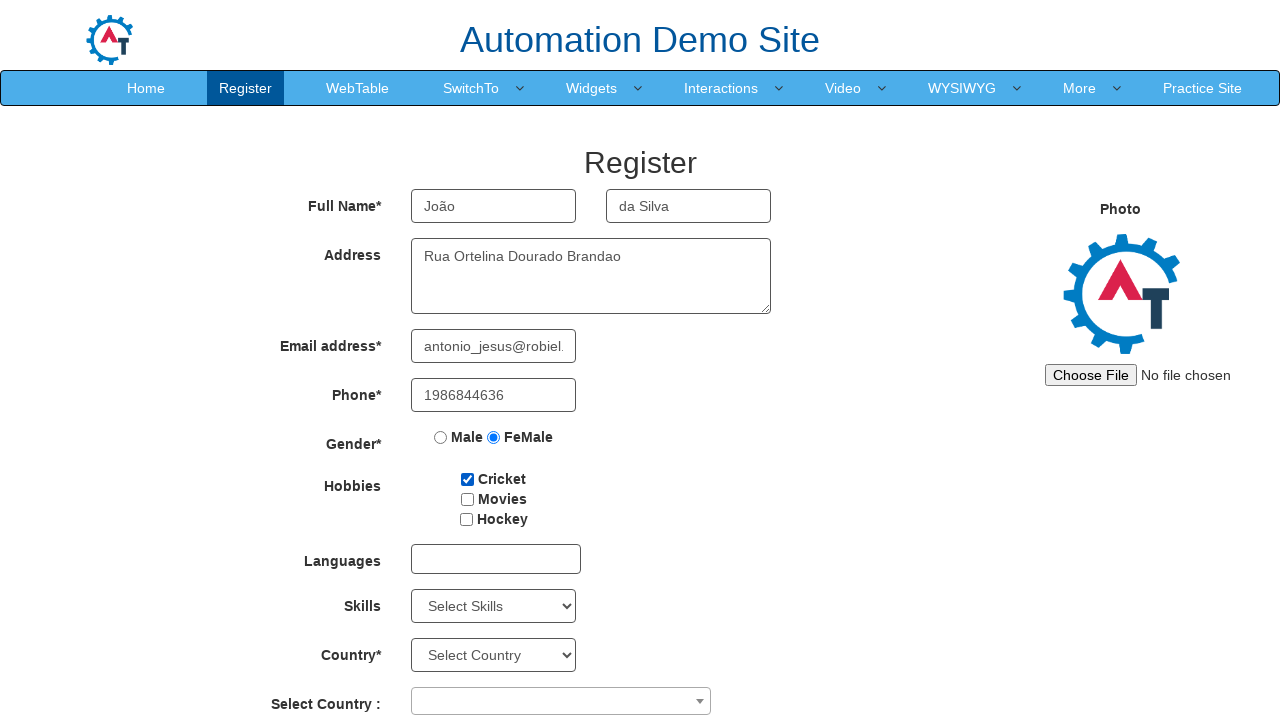

Checked second hobby checkbox at (467, 499) on #checkbox2
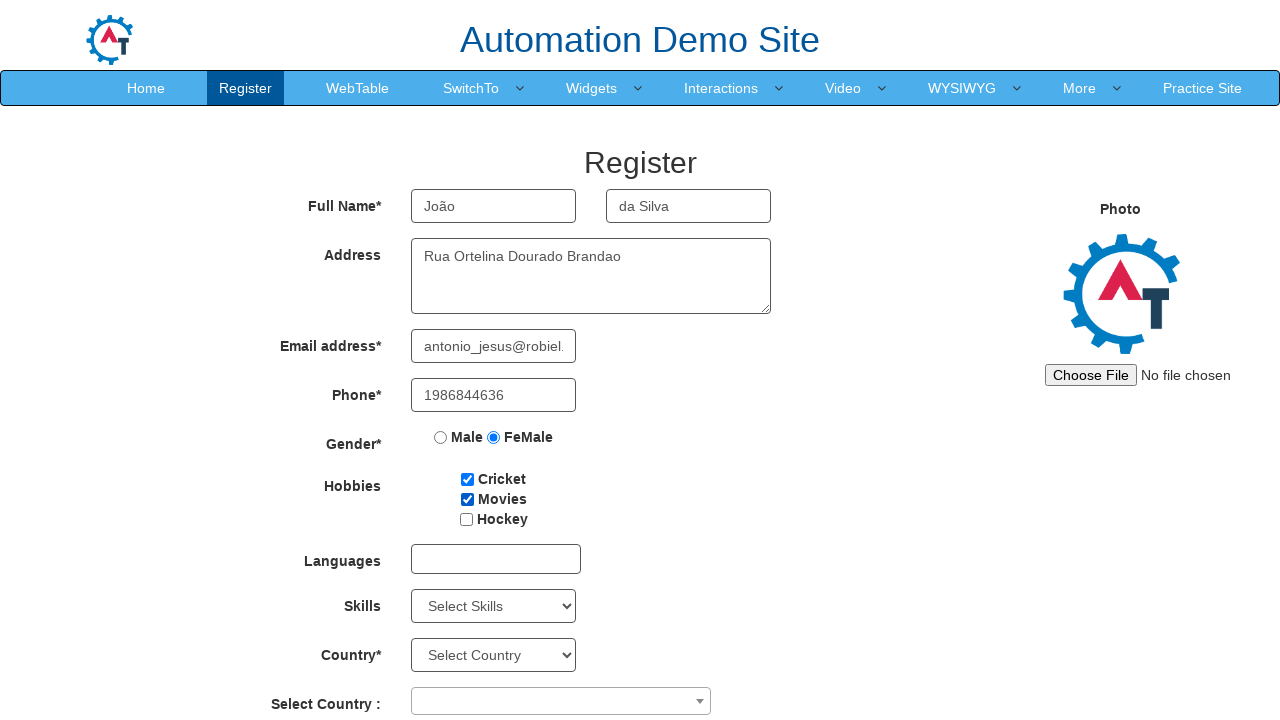

Checked third hobby checkbox at (466, 519) on #checkbox3
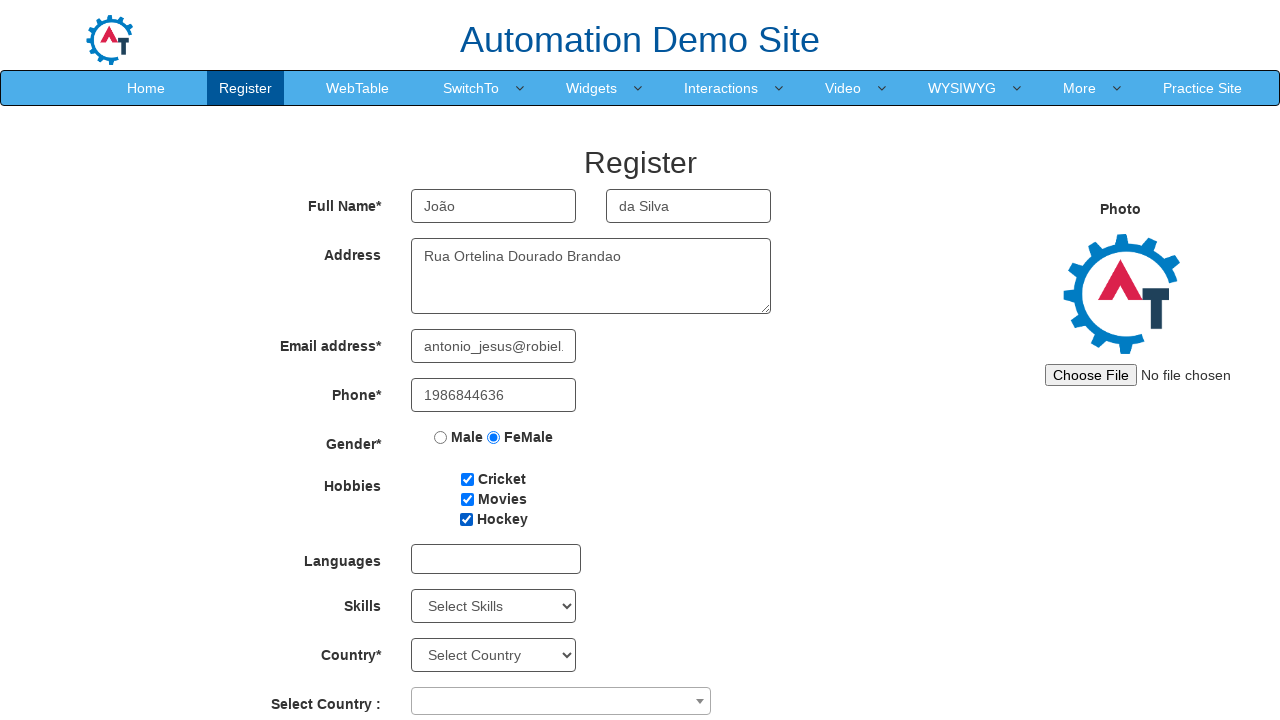

Selected 'Backup Management' from skills dropdown on #Skills
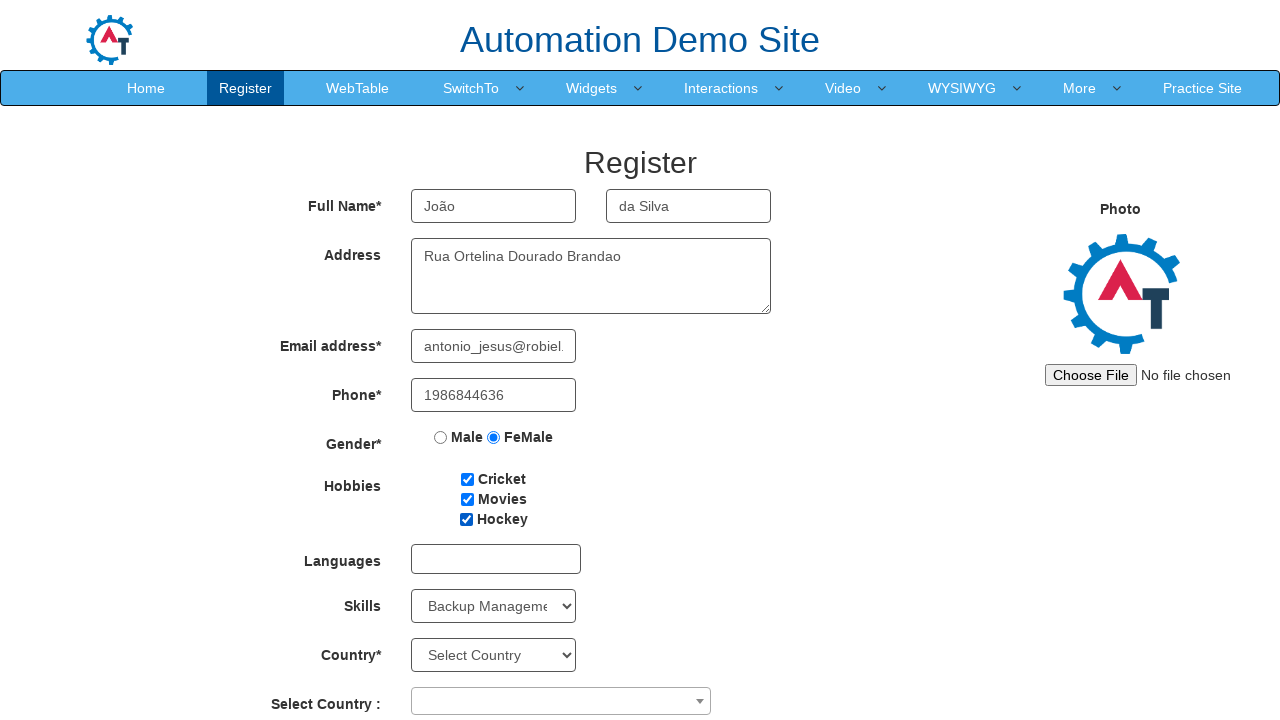

Selected birth year '1997' from year dropdown on #yearbox
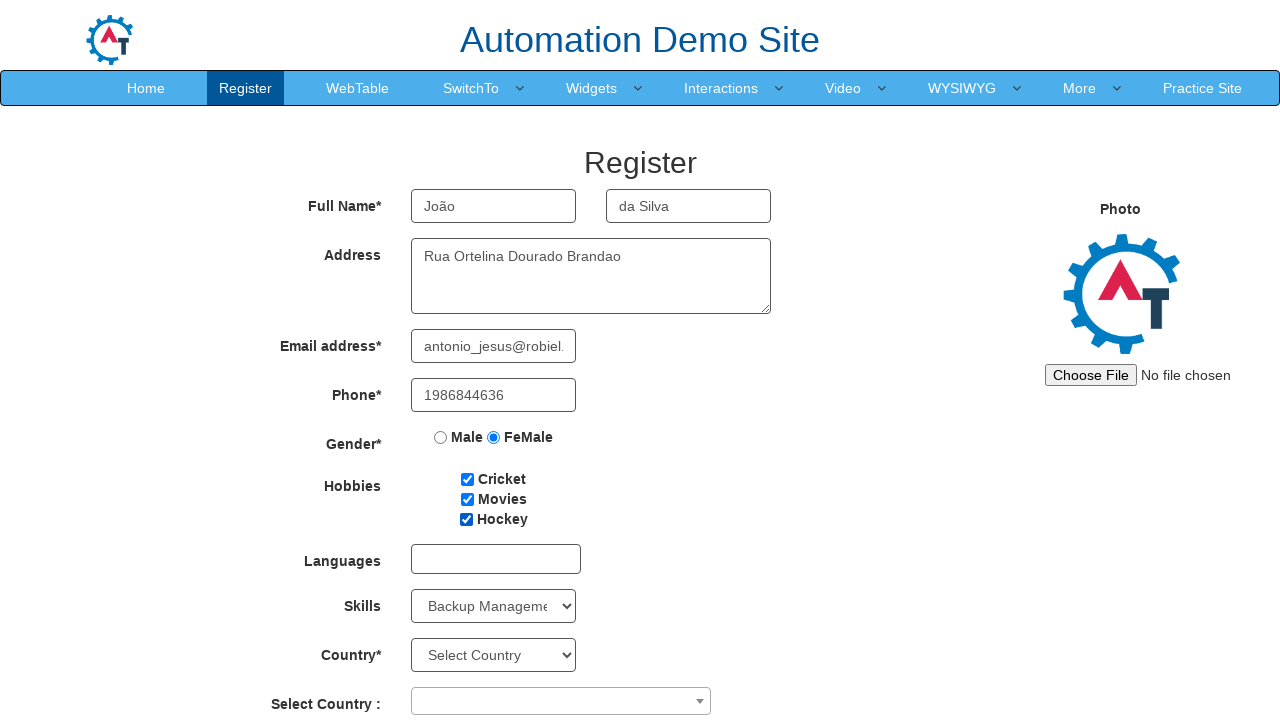

Selected birth month 'February' from month dropdown on #basicBootstrapForm > div:nth-child(11) > div:nth-child(3) > select
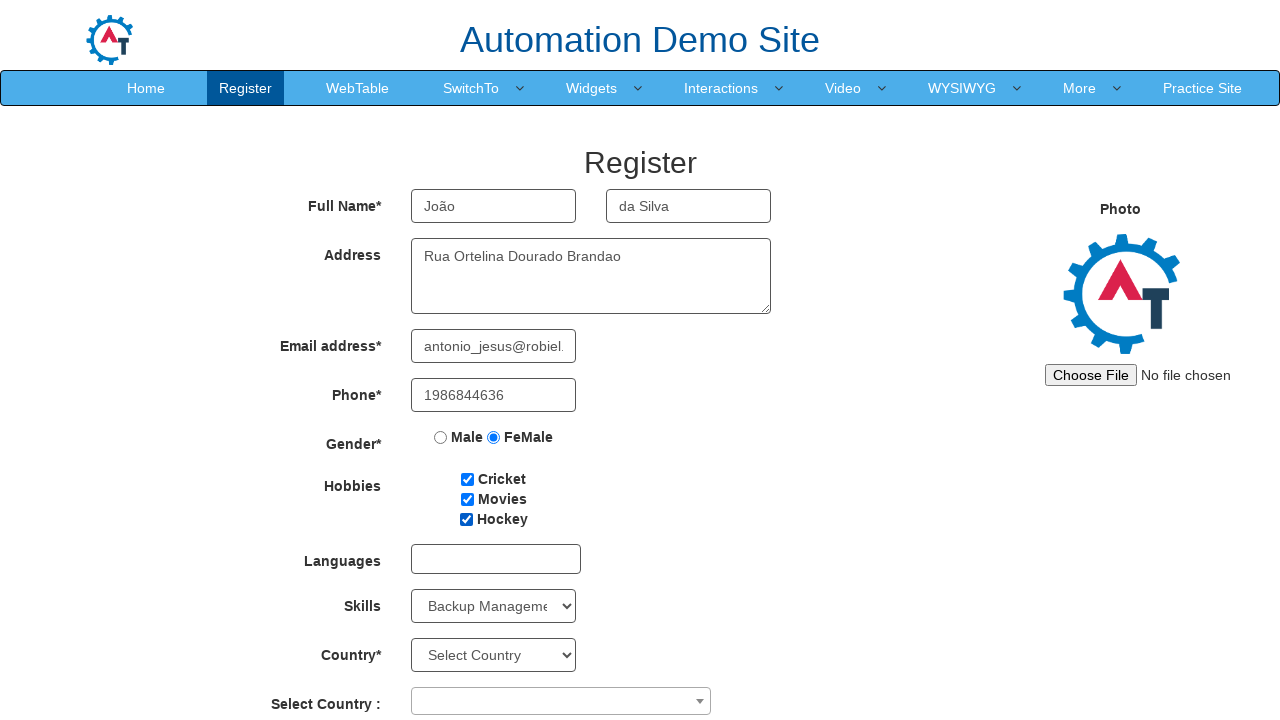

Selected birth day '11' from day dropdown on #daybox
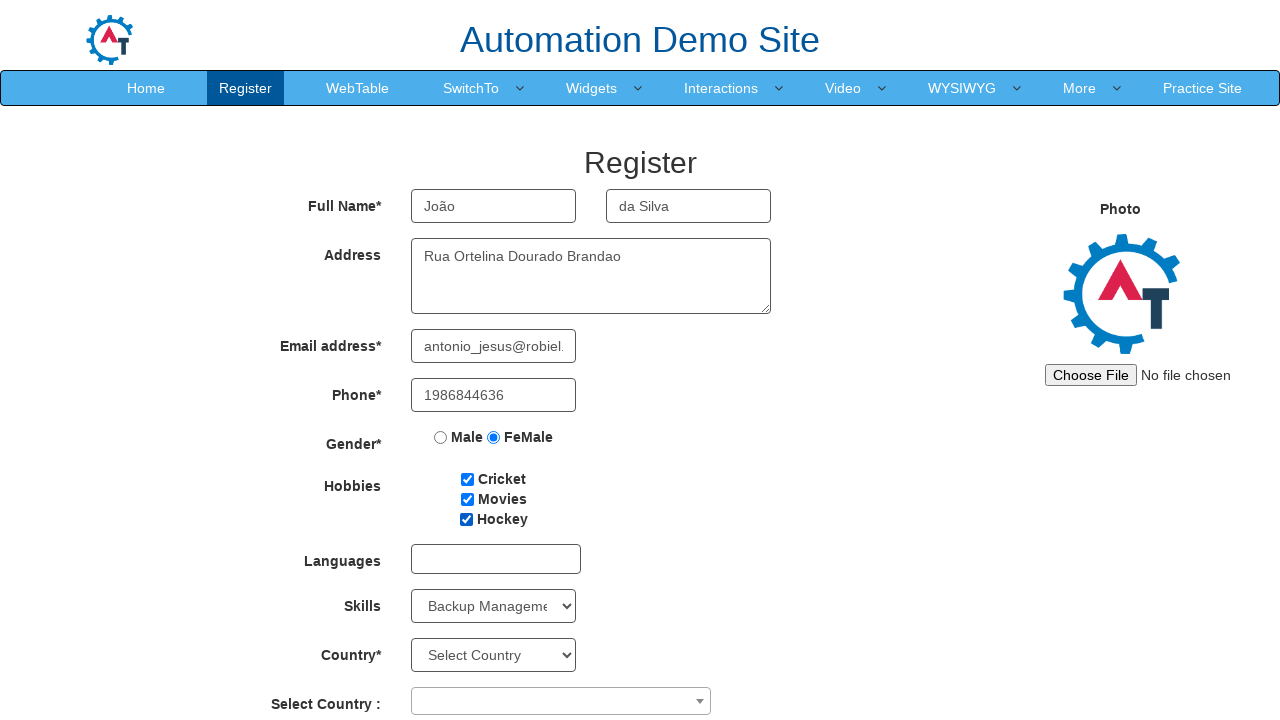

Filled password field with 'TestPassword123' on #firstpassword
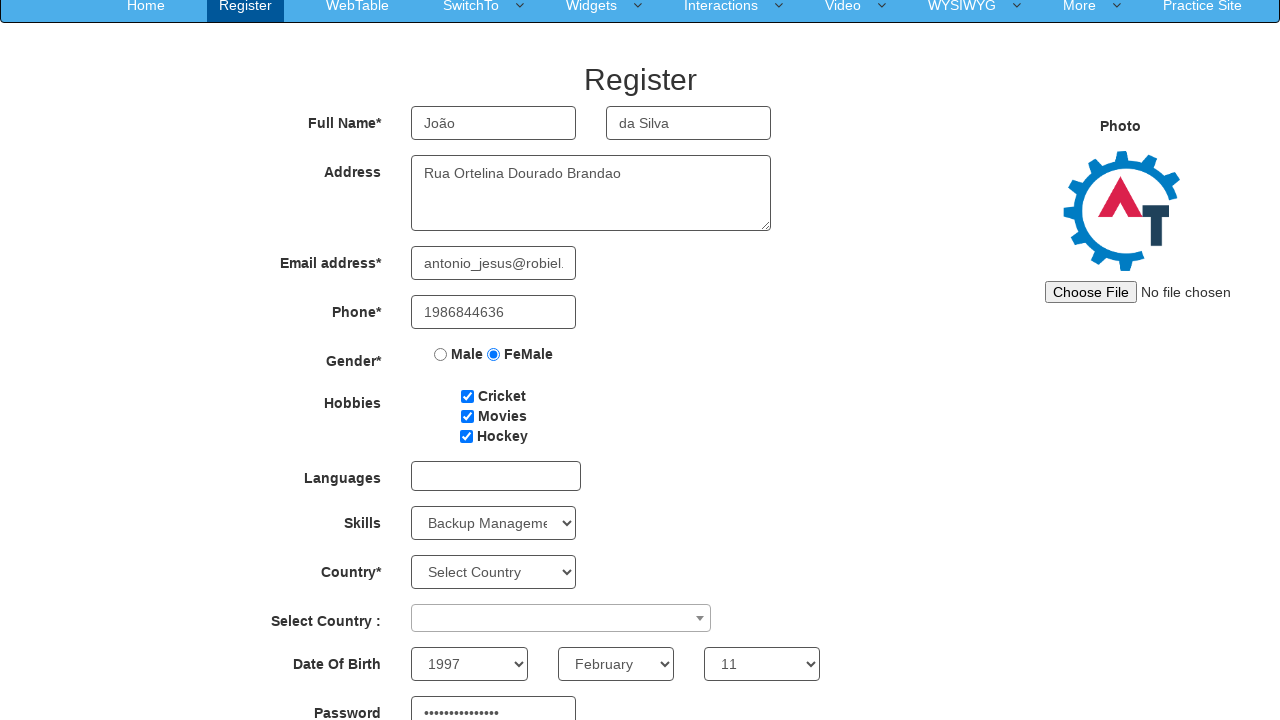

Filled confirm password field with 'TestPassword123' on #secondpassword
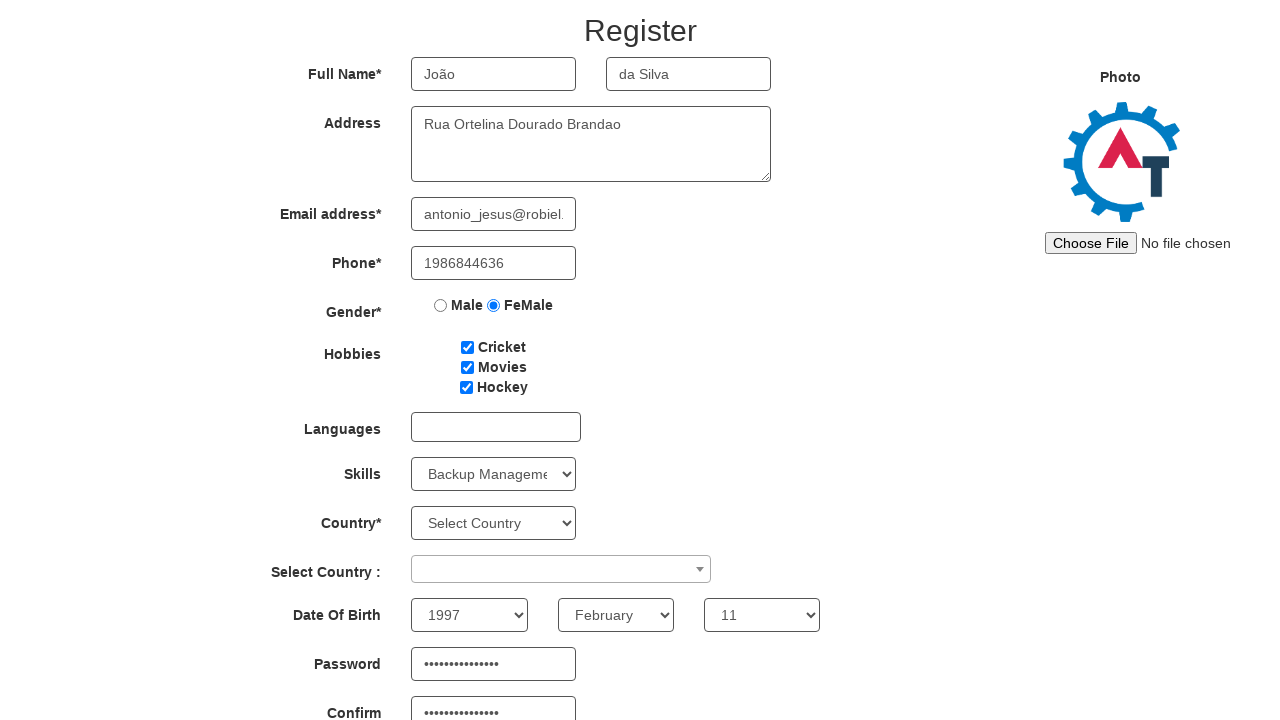

Clicked submit button to register at (649, 623) on #Button1
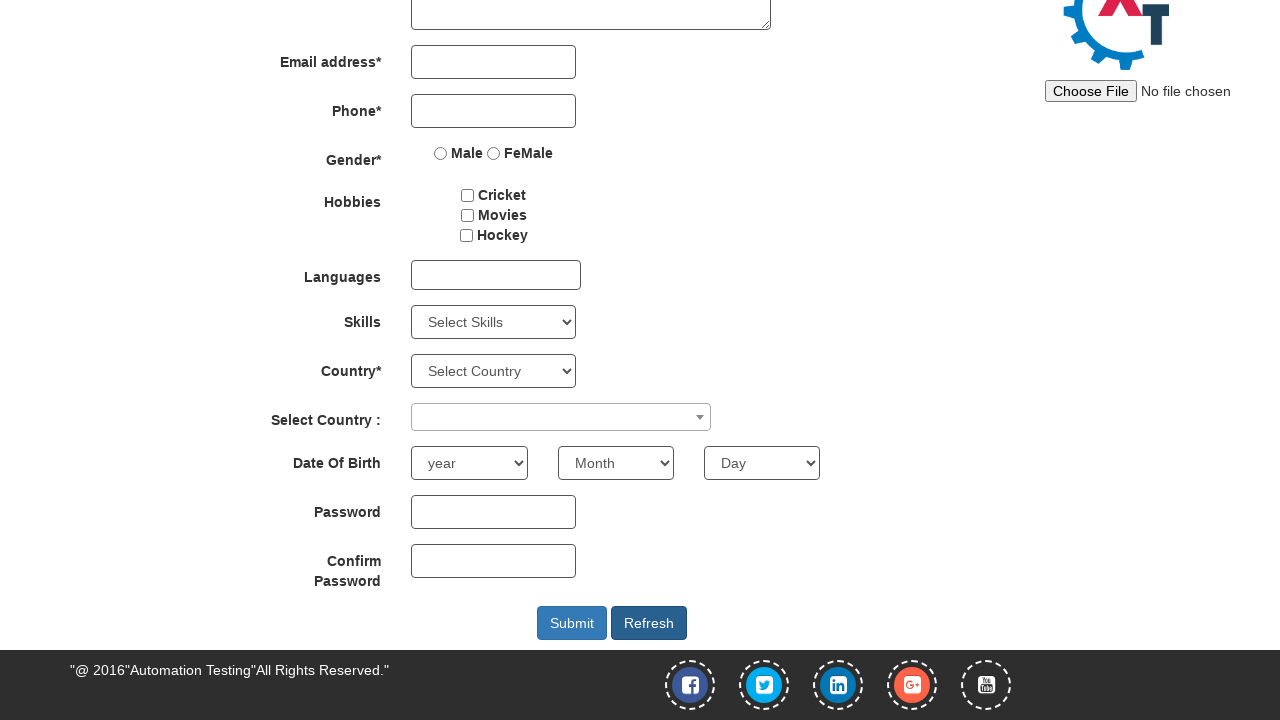

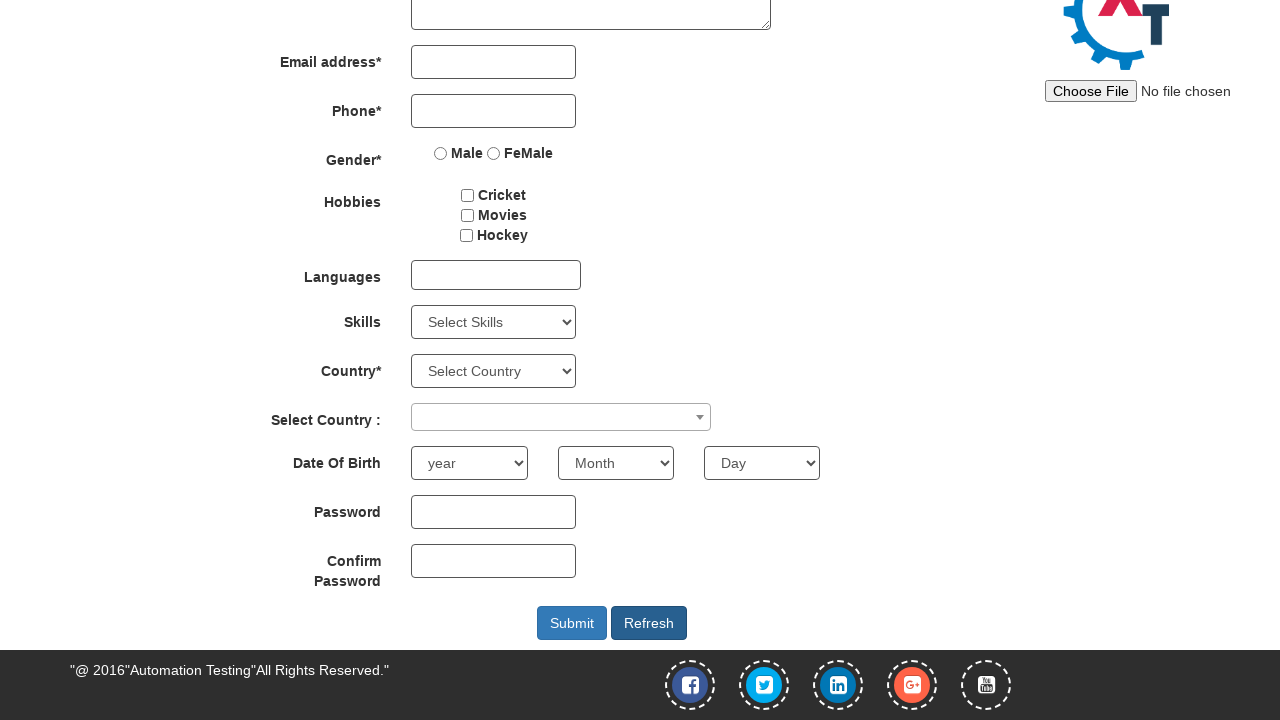